Tests browser windows functionality on DemoQA site by navigating to Alert Frame and Windows section, clicking on Browser Windows, and interacting with new tab and new window features.

Starting URL: https://demoqa.com/

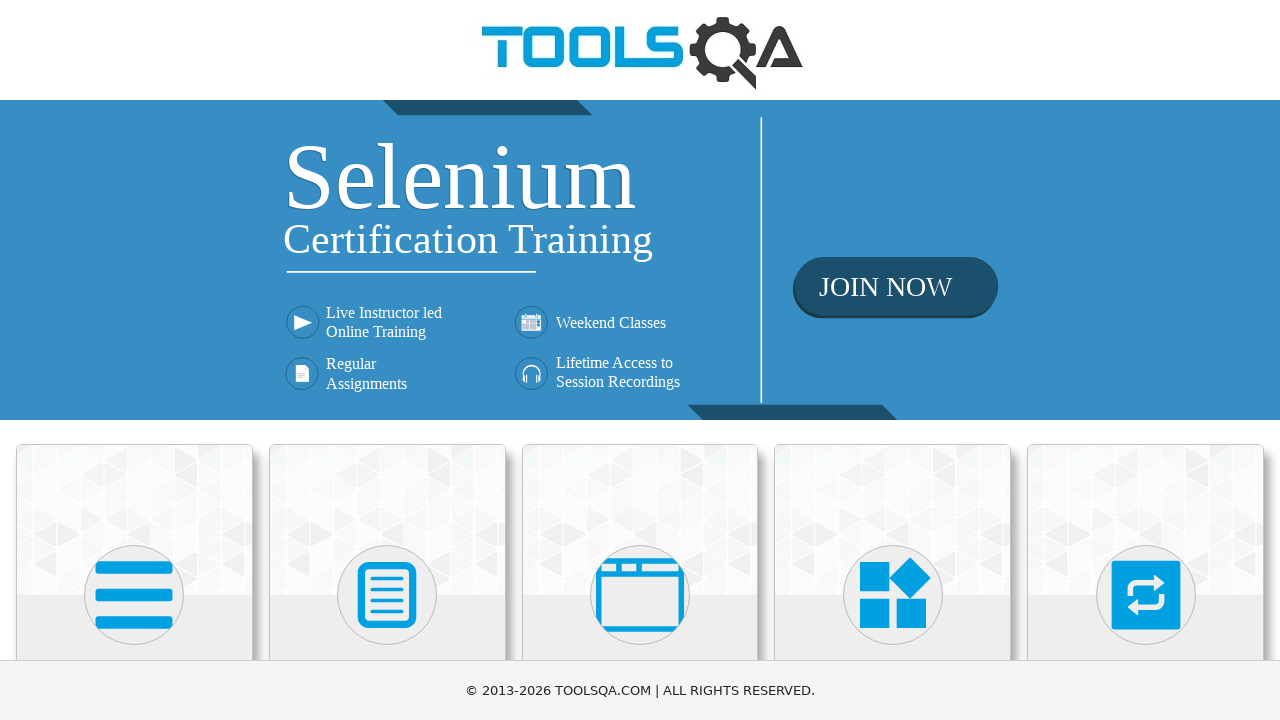

Clicked on 'Alerts, Frame & Windows' menu item at (640, 360) on text=Alerts, Frame & Windows
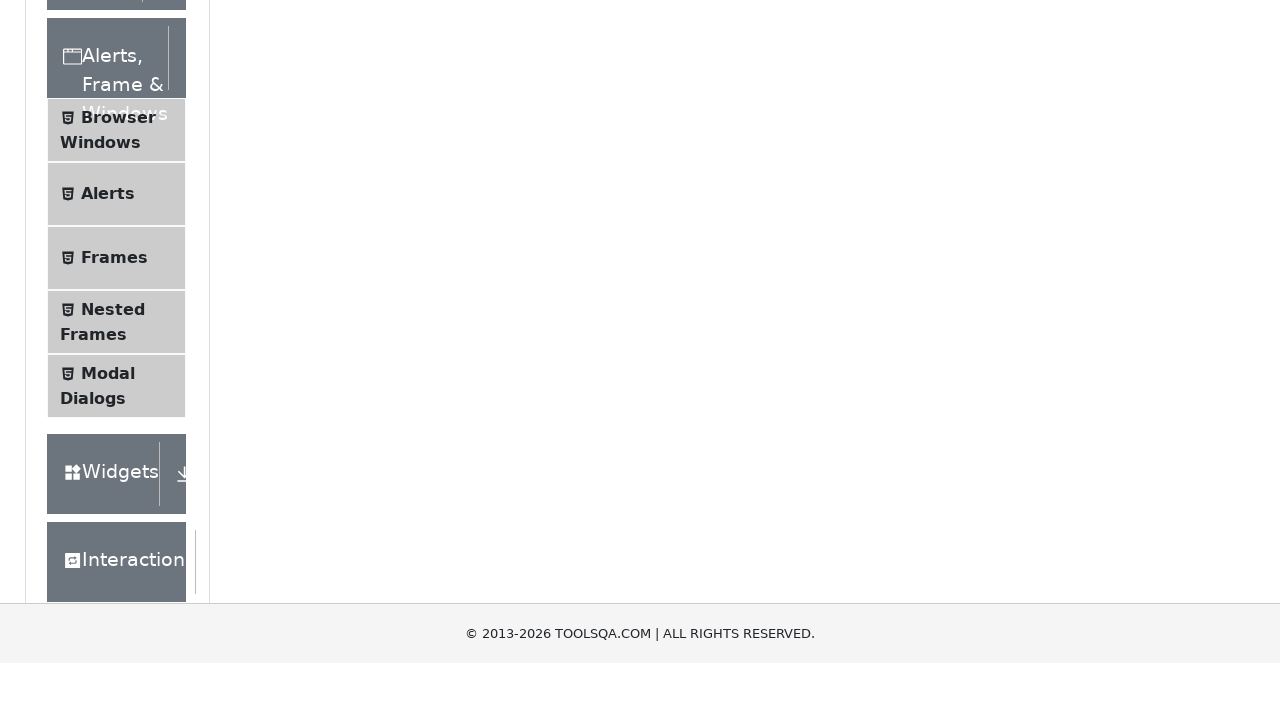

Clicked on 'Browser Windows' submenu at (118, 424) on text=Browser Windows
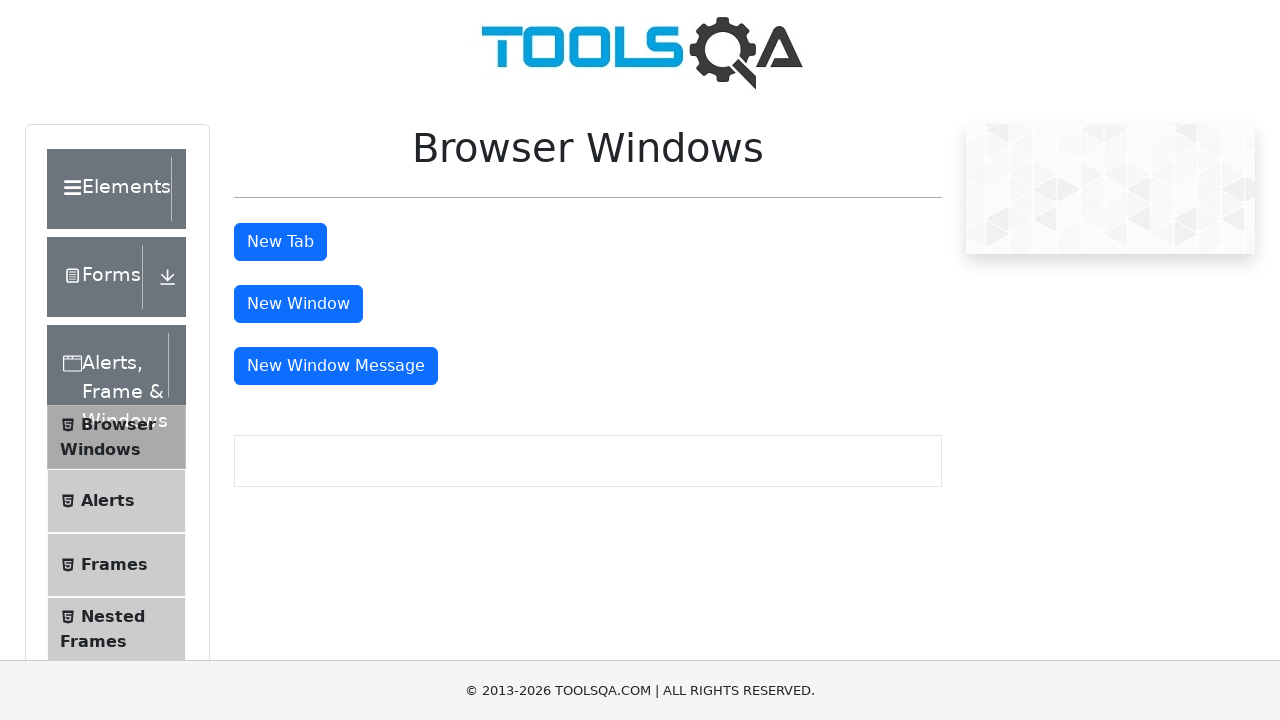

Clicked 'New Tab' button at (280, 242) on #tabButton
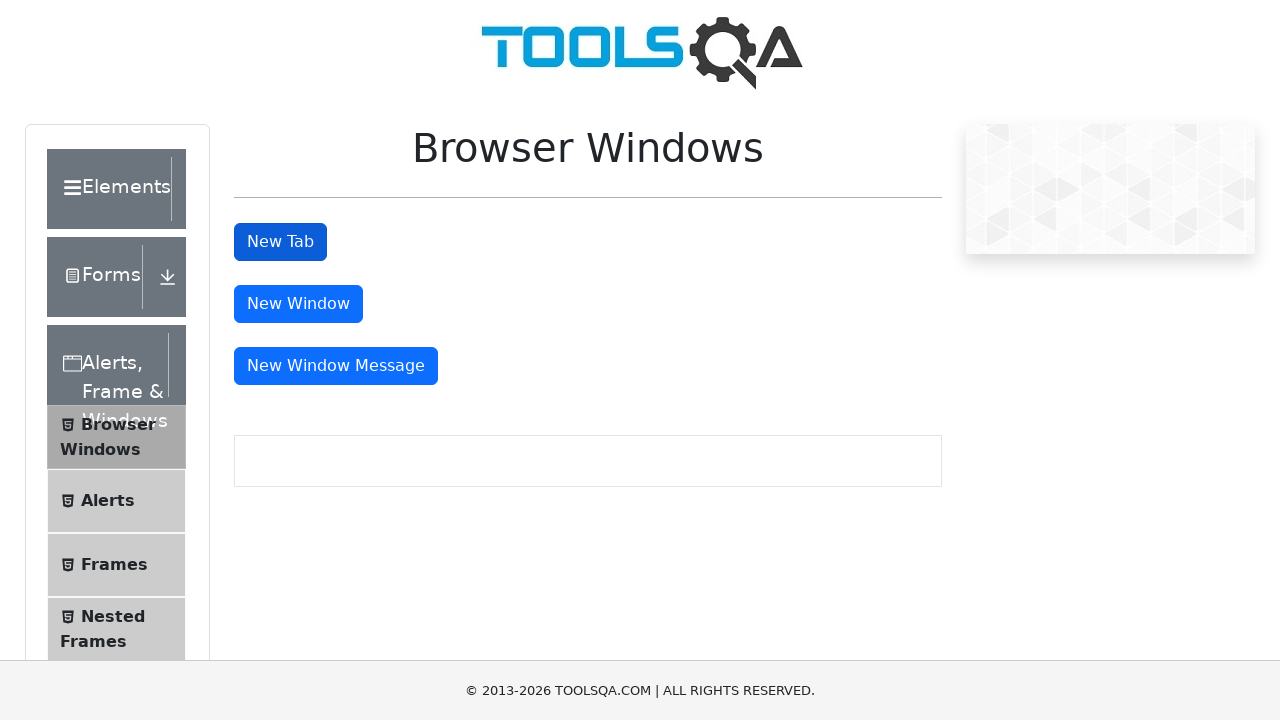

New tab button clicked, waiting for new tab to open at (280, 242) on #tabButton
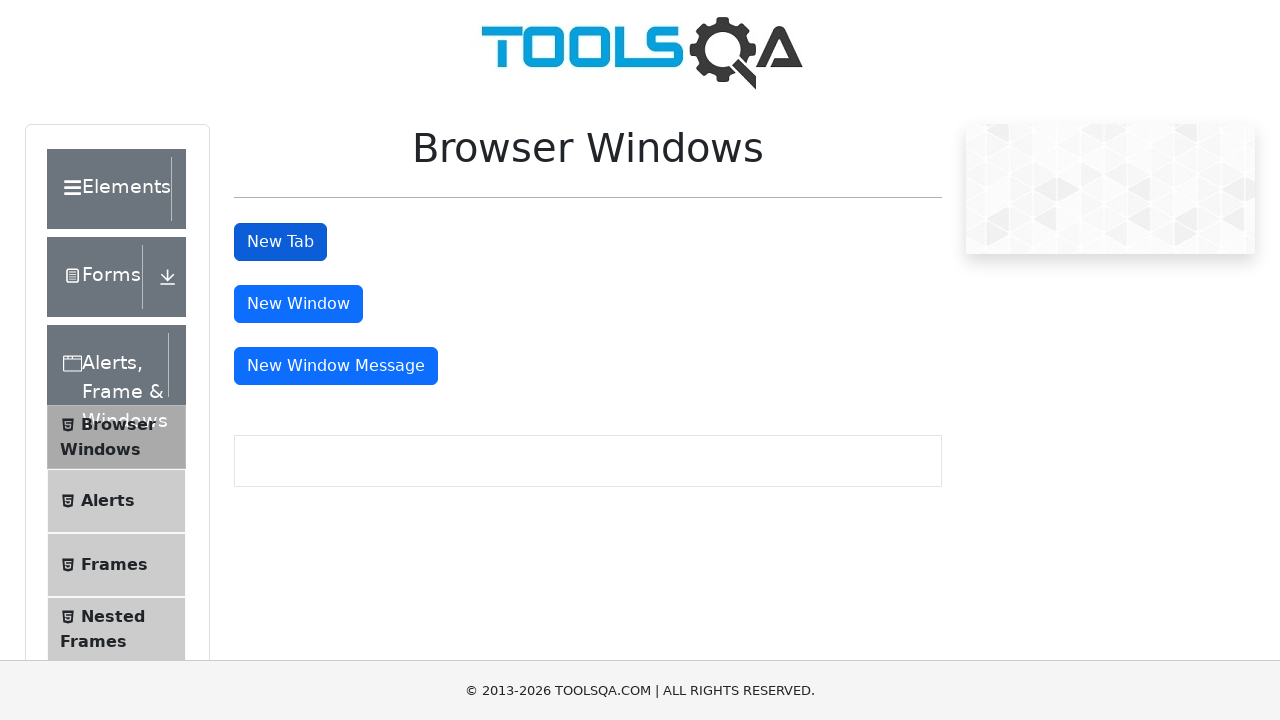

New tab loaded successfully
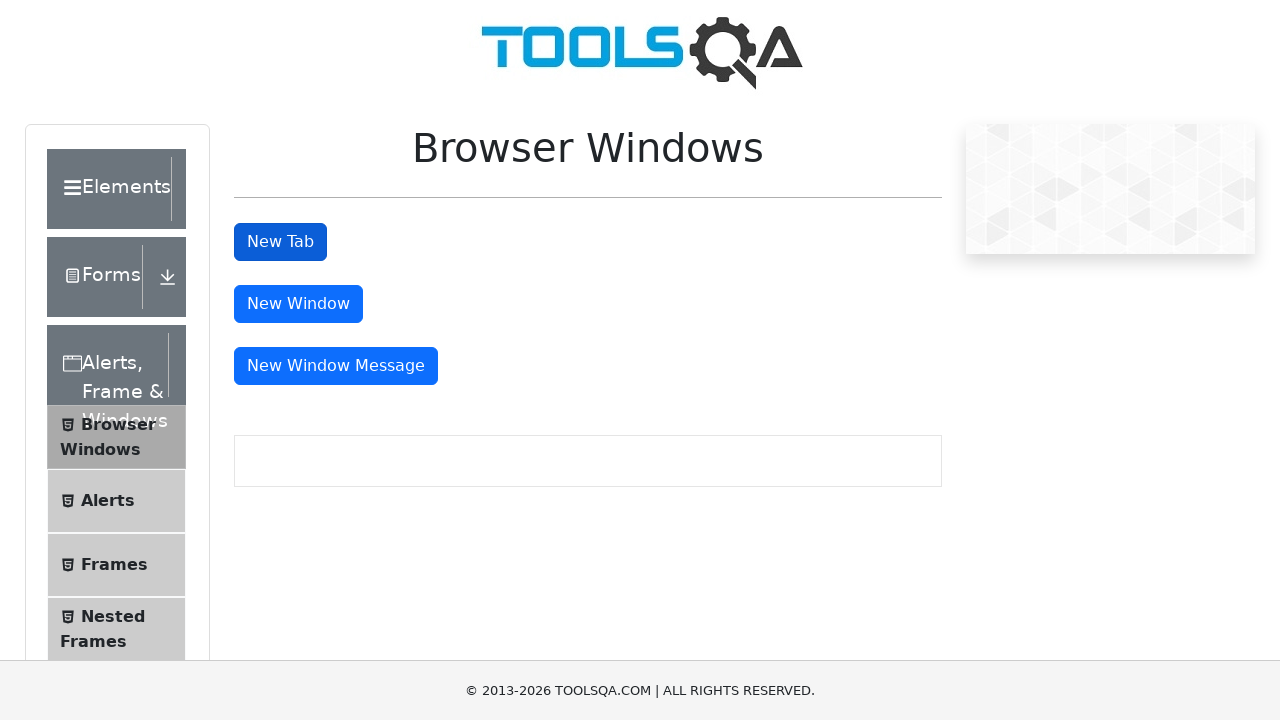

New Window button clicked, waiting for new window to open at (298, 304) on #windowButton
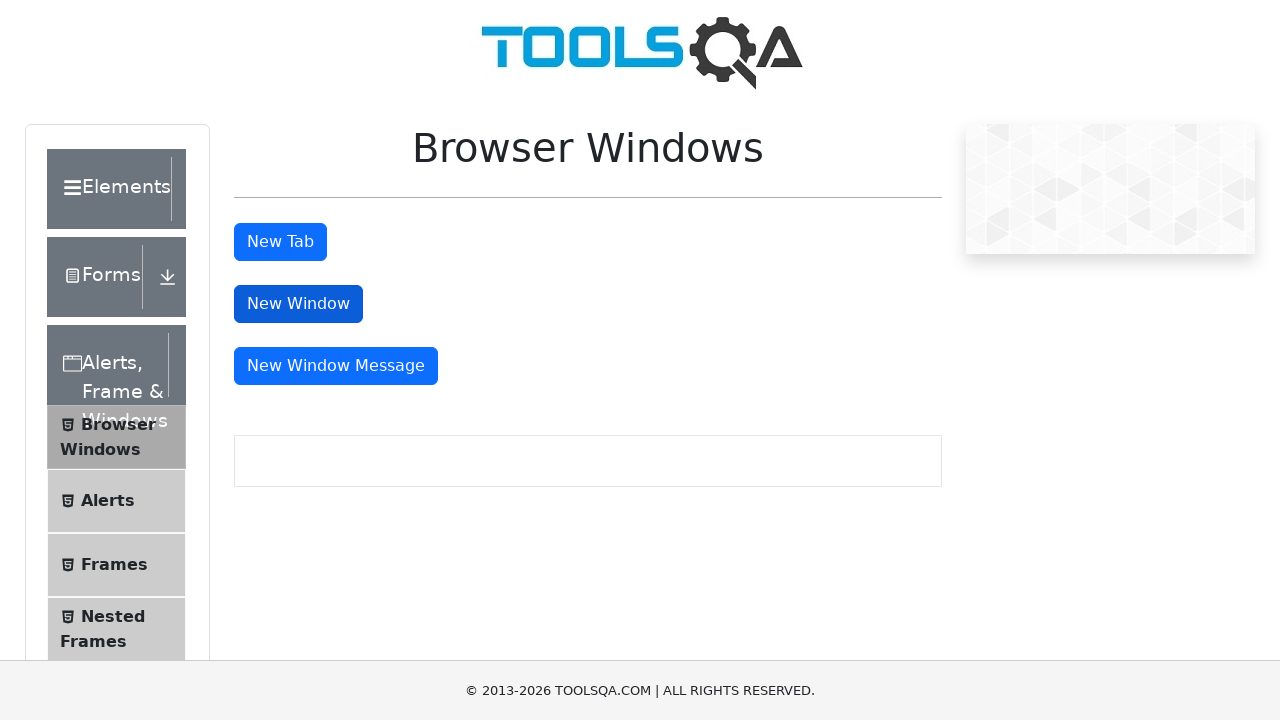

New window loaded successfully
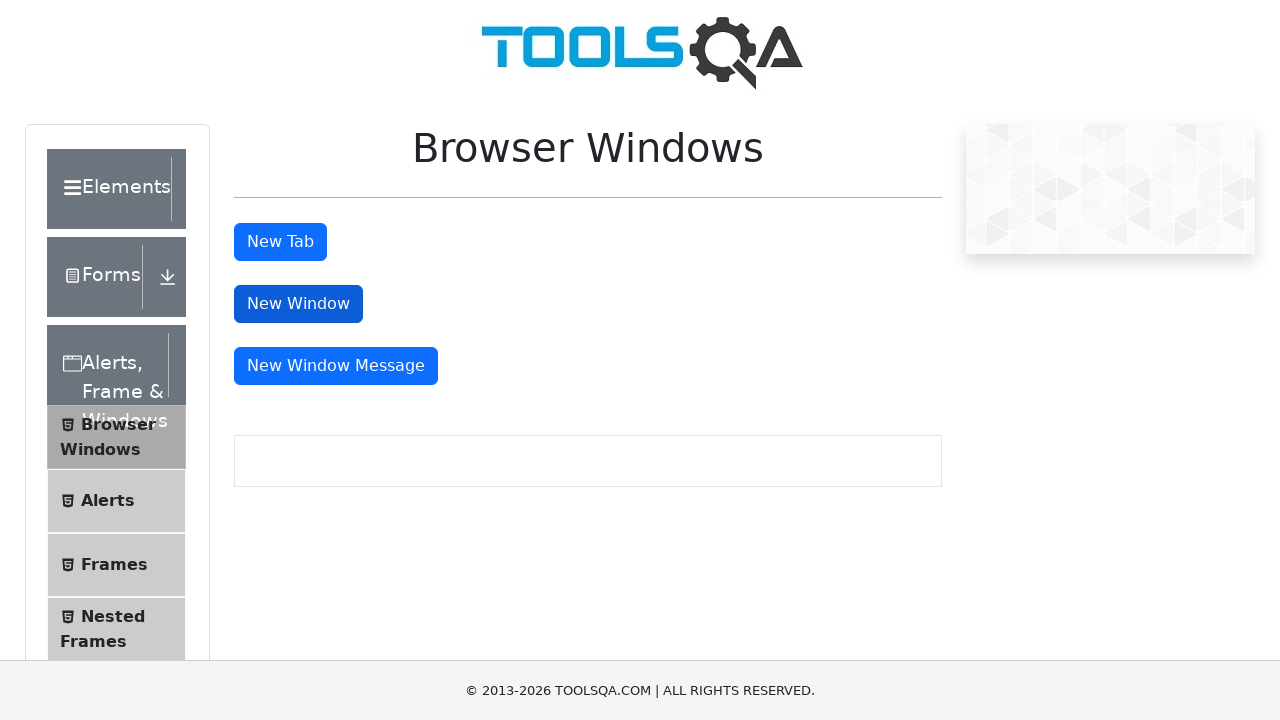

Clicked 'New Window Message' button at (336, 366) on text=New Window Message
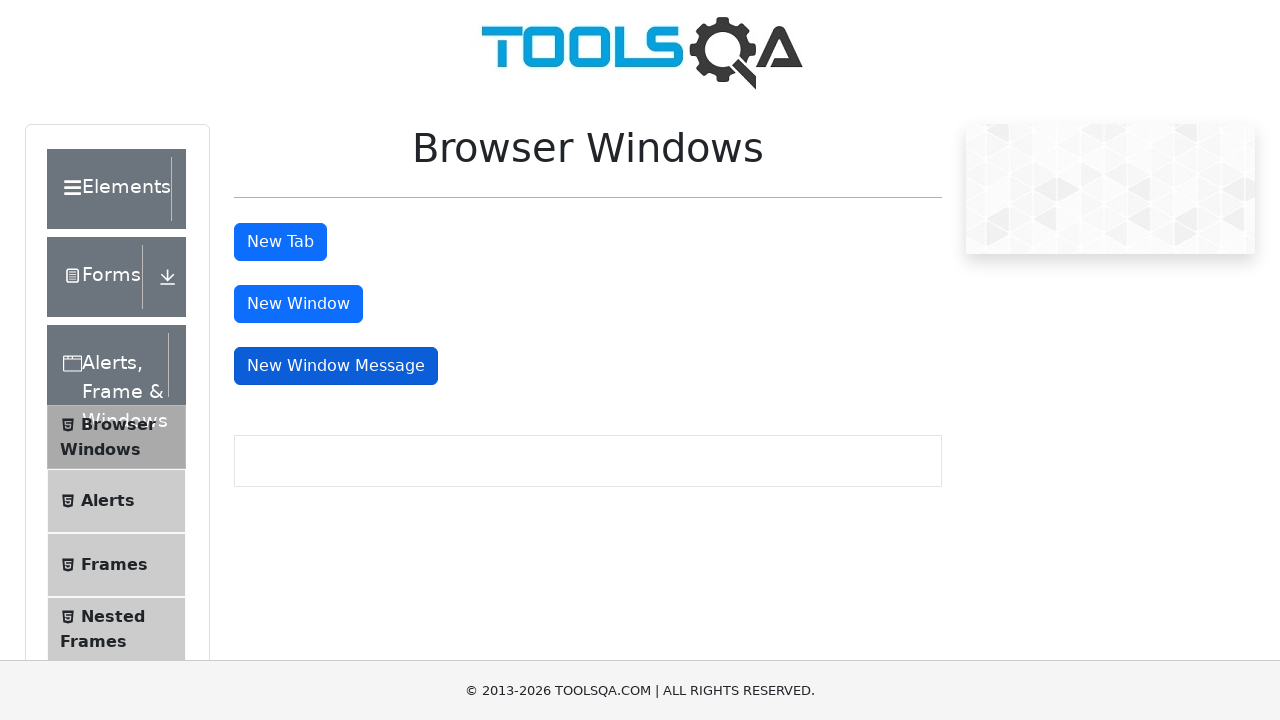

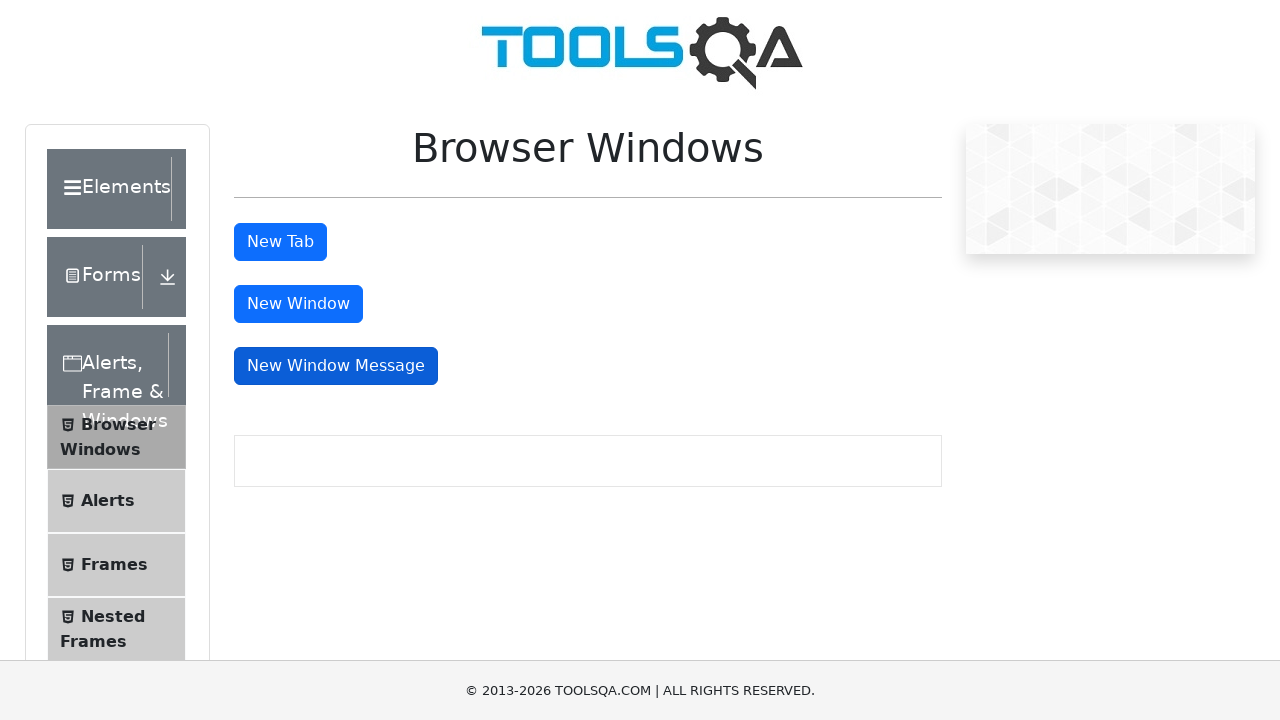